Verifies that the page title contains "Orang" (case-insensitive)

Starting URL: https://opensource-demo.orangehrmlive.com/web/index.php/auth/login

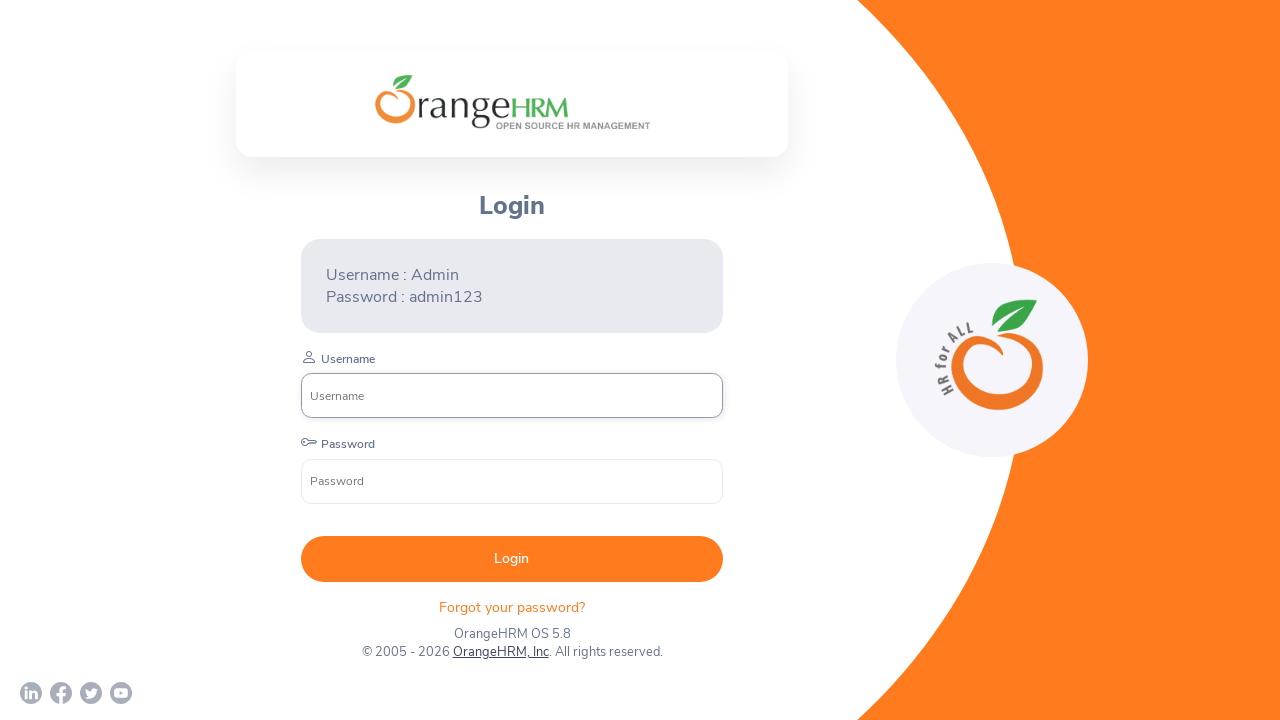

Retrieved page title
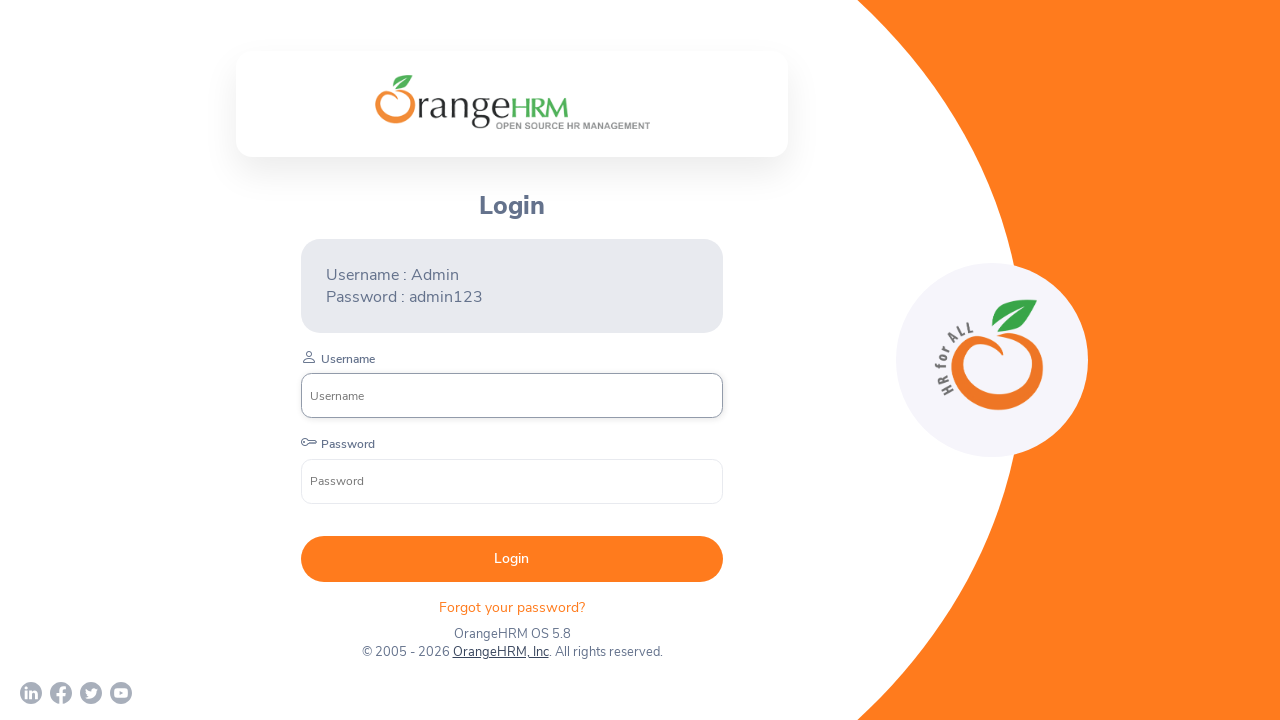

Verified page title contains 'Orang' (case-insensitive)
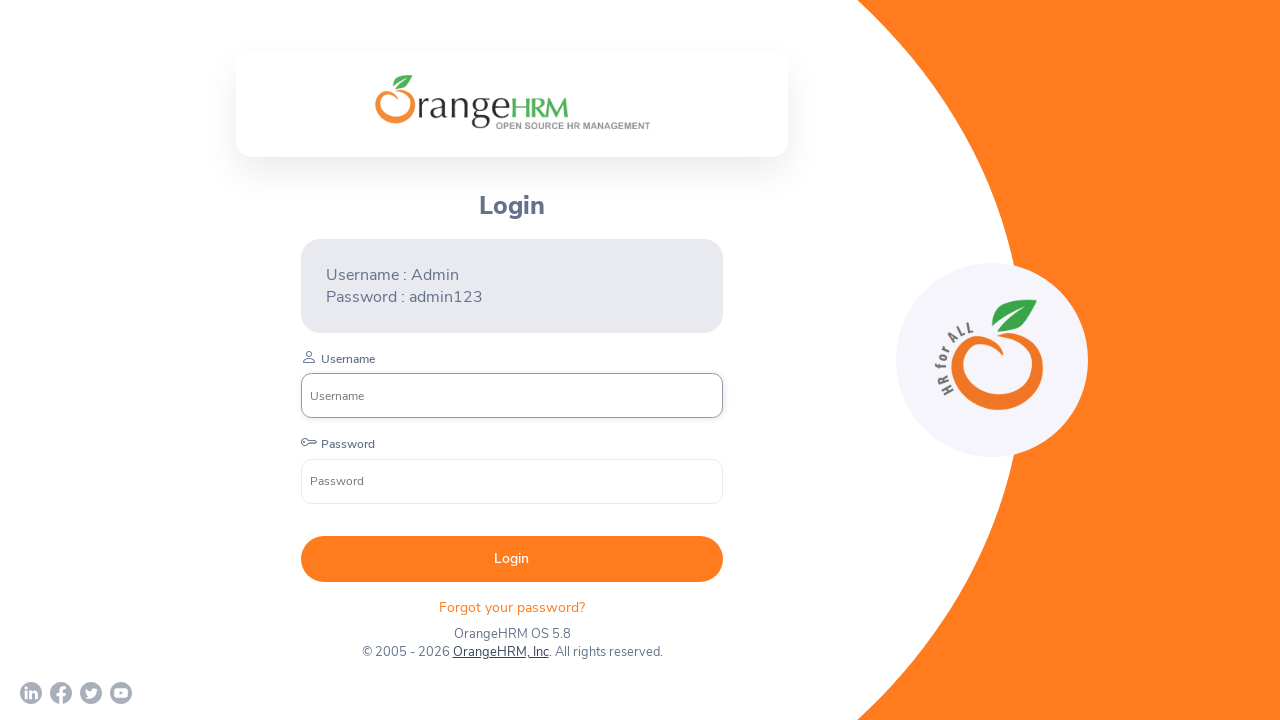

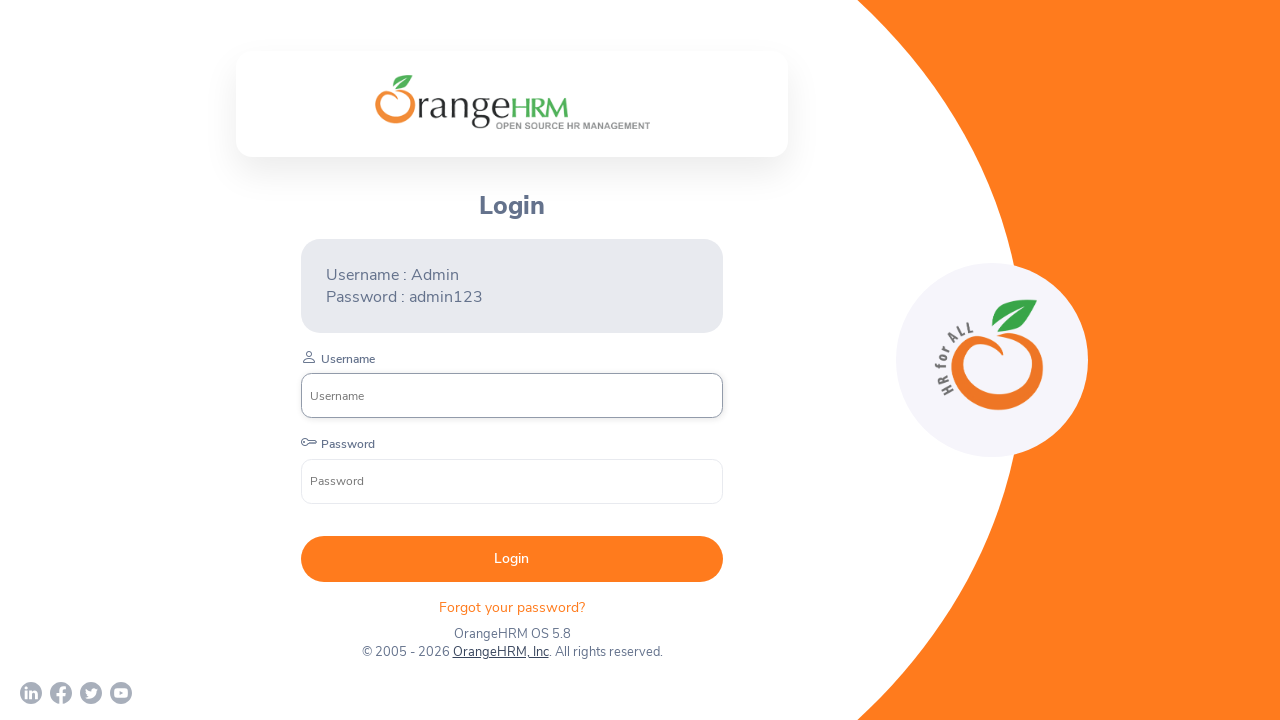